Tests dynamic controls by toggling checkboxes and enabling/disabling input fields on a demo page

Starting URL: https://the-internet.herokuapp.com/

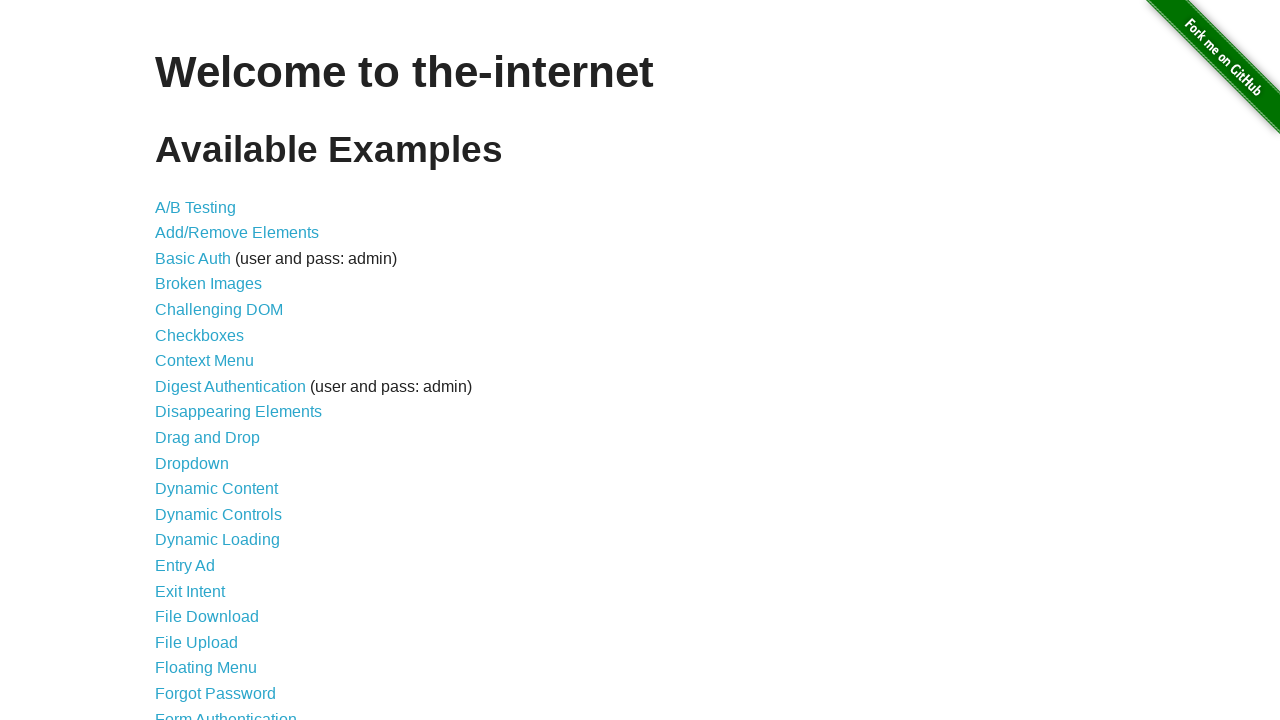

Clicked on Dynamic Controls link at (218, 514) on text=Dynamic Controls
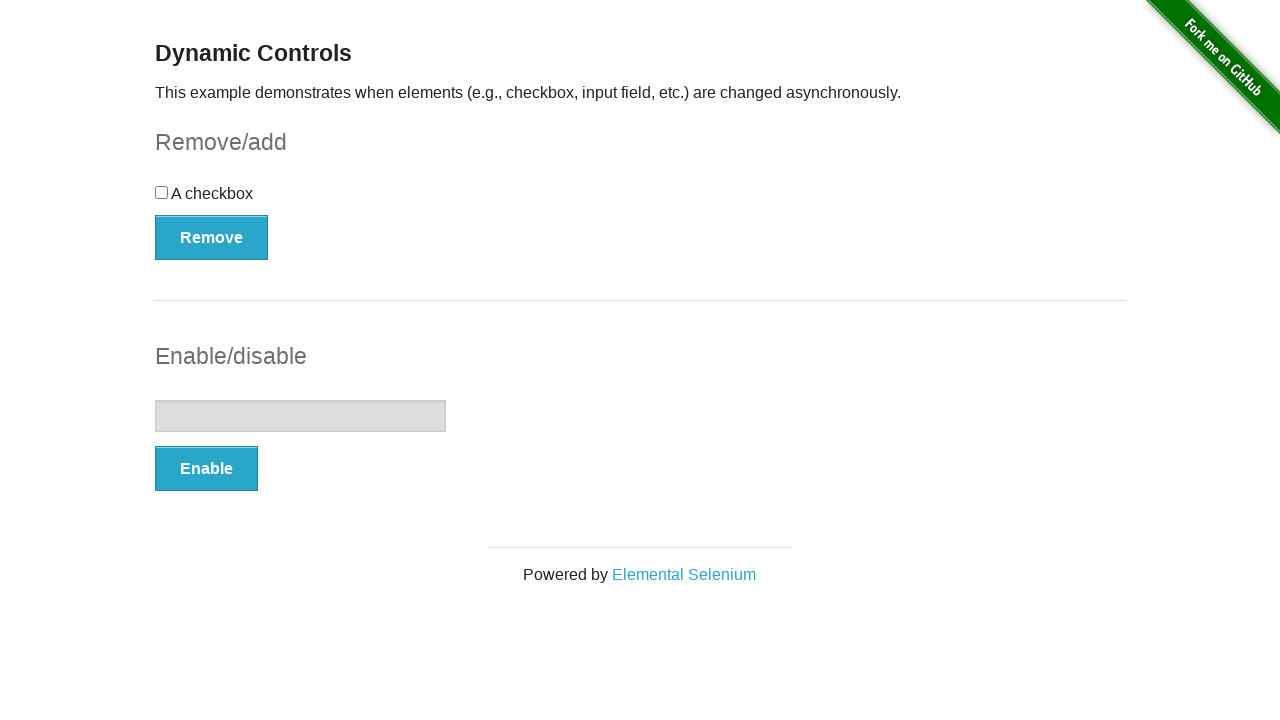

Clicked the checkbox at (162, 192) on #checkbox > input:nth-child(1)
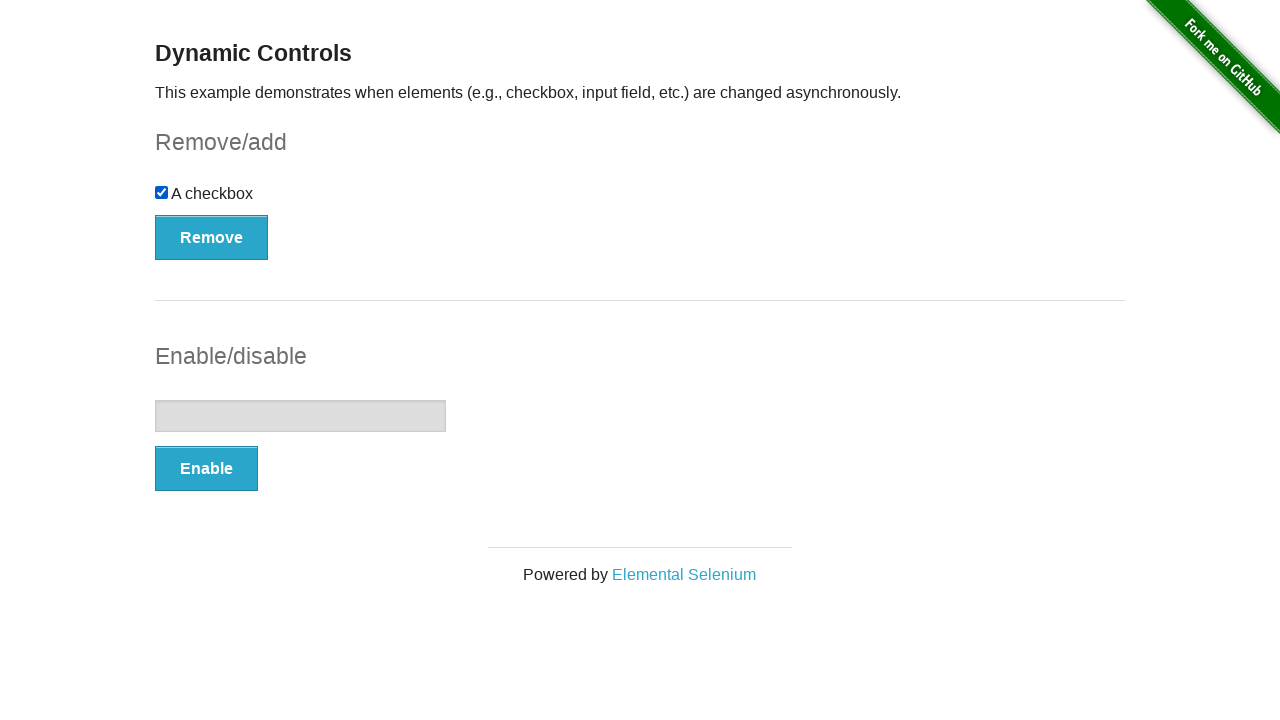

Clicked Remove/Add button for checkbox at (212, 237) on #checkbox-example > button:nth-child(2)
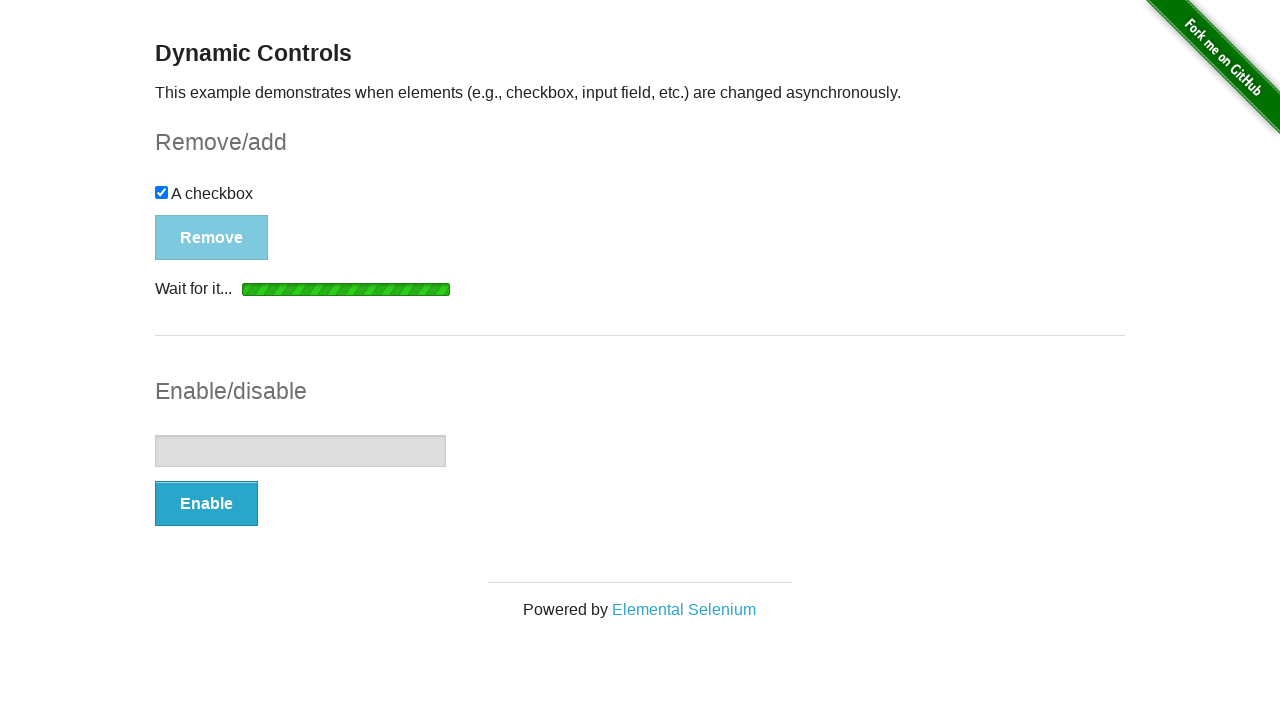

Waited for button to be visible
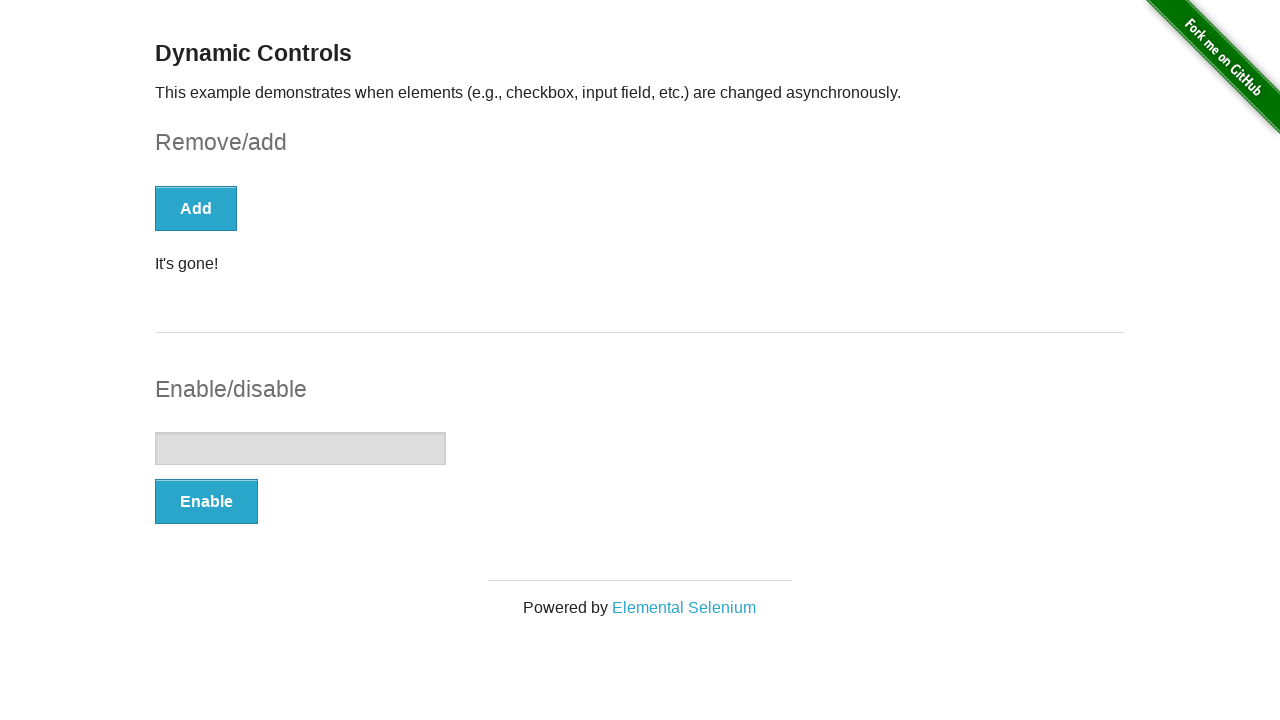

Clicked the button again at (196, 208) on #checkbox-example > button:nth-child(1)
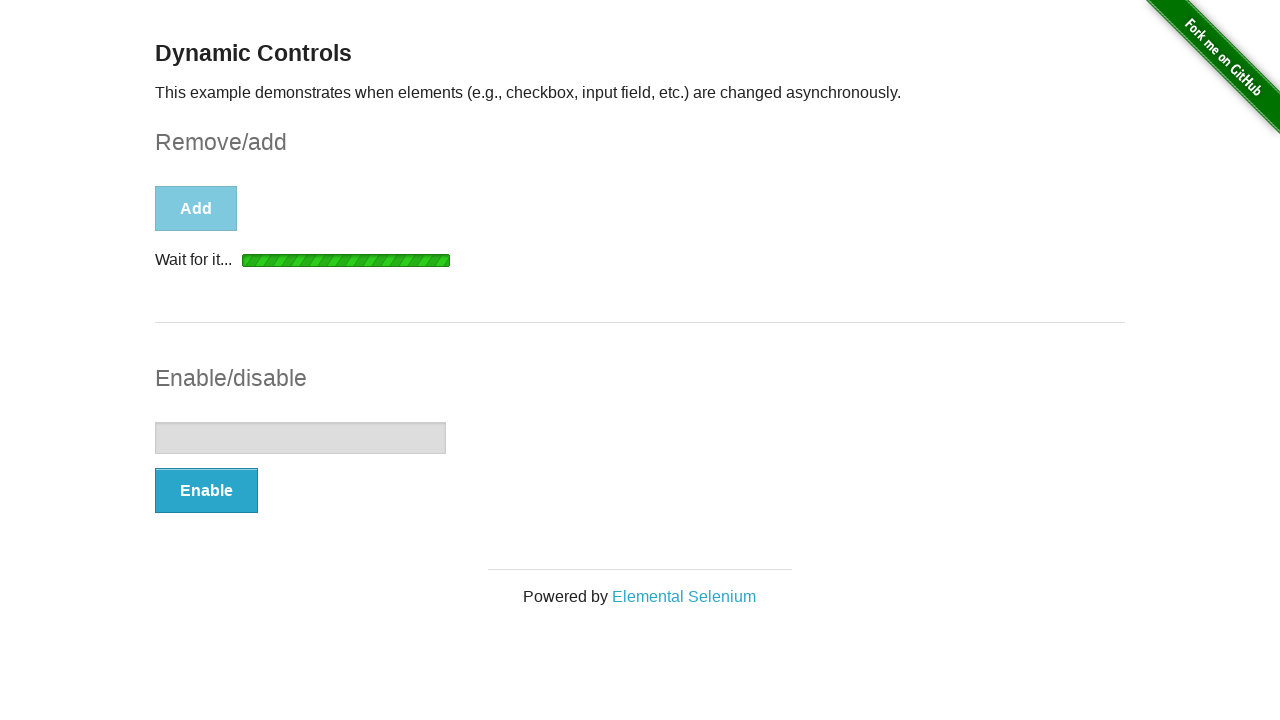

Clicked Enable/Disable button for input field at (206, 491) on #input-example > button:nth-child(2)
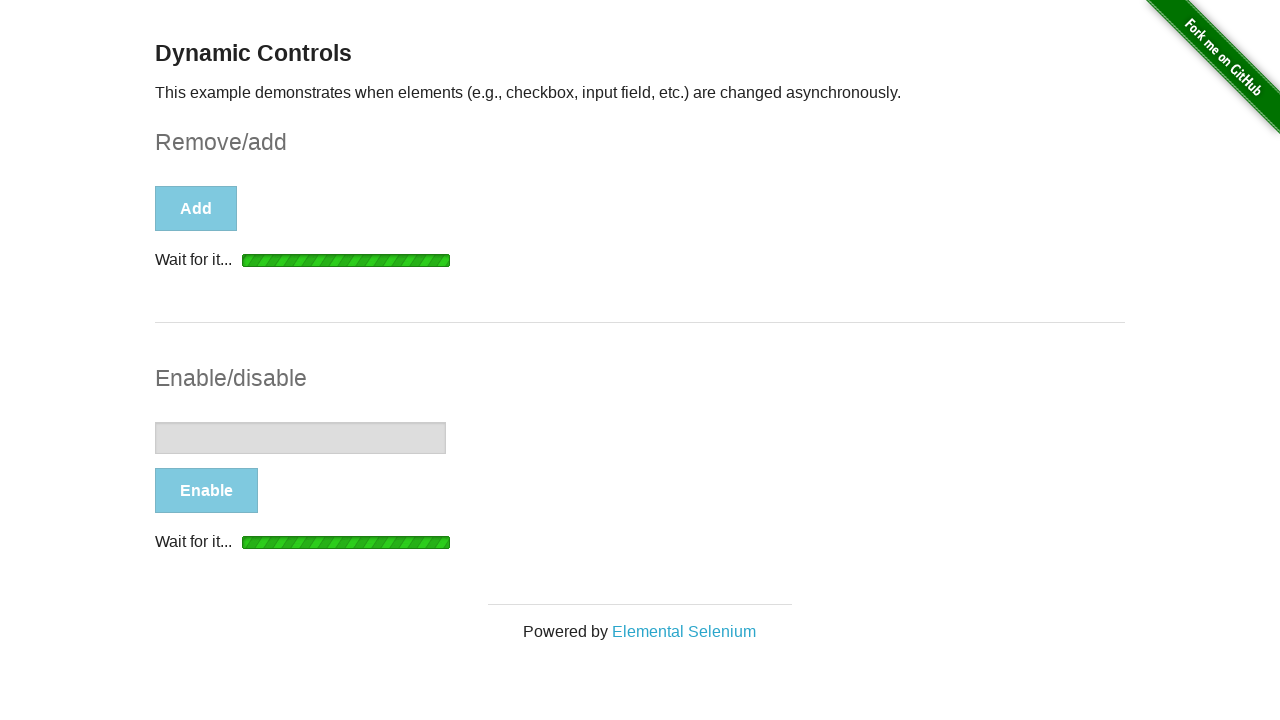

Waited for input field to be enabled
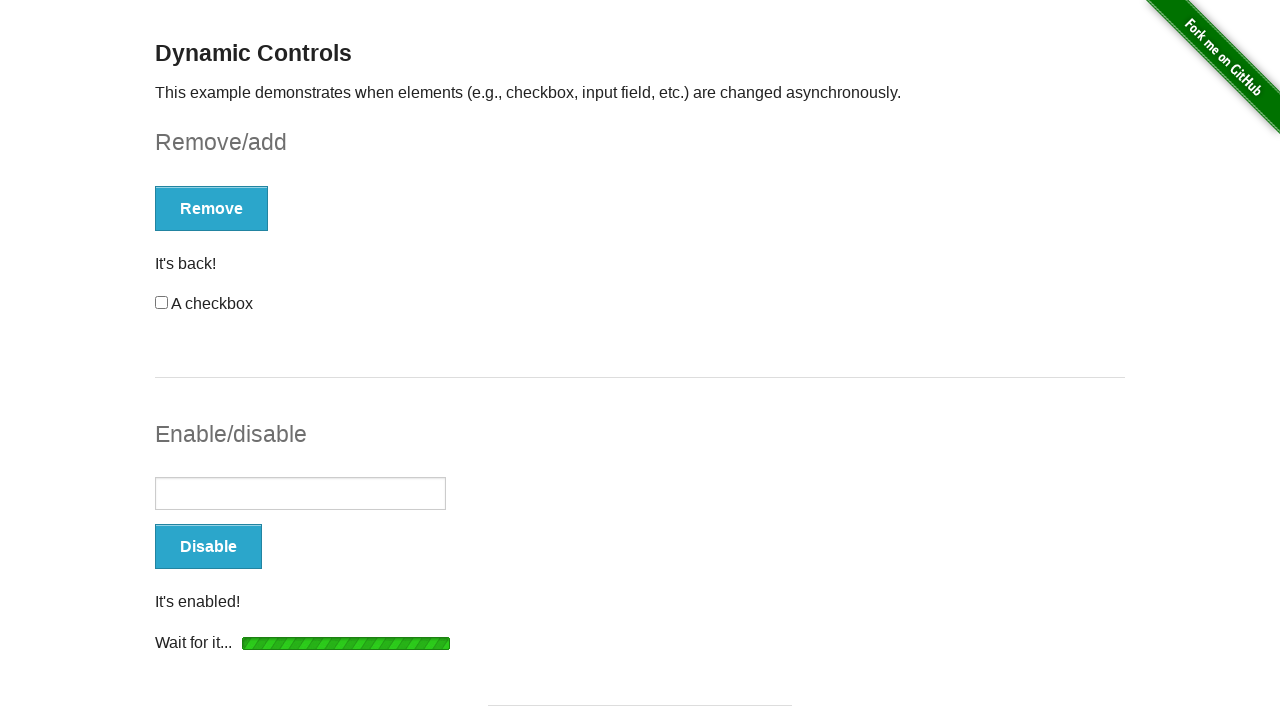

Filled input field with 'Platzi' on #input-example > input:nth-child(1)
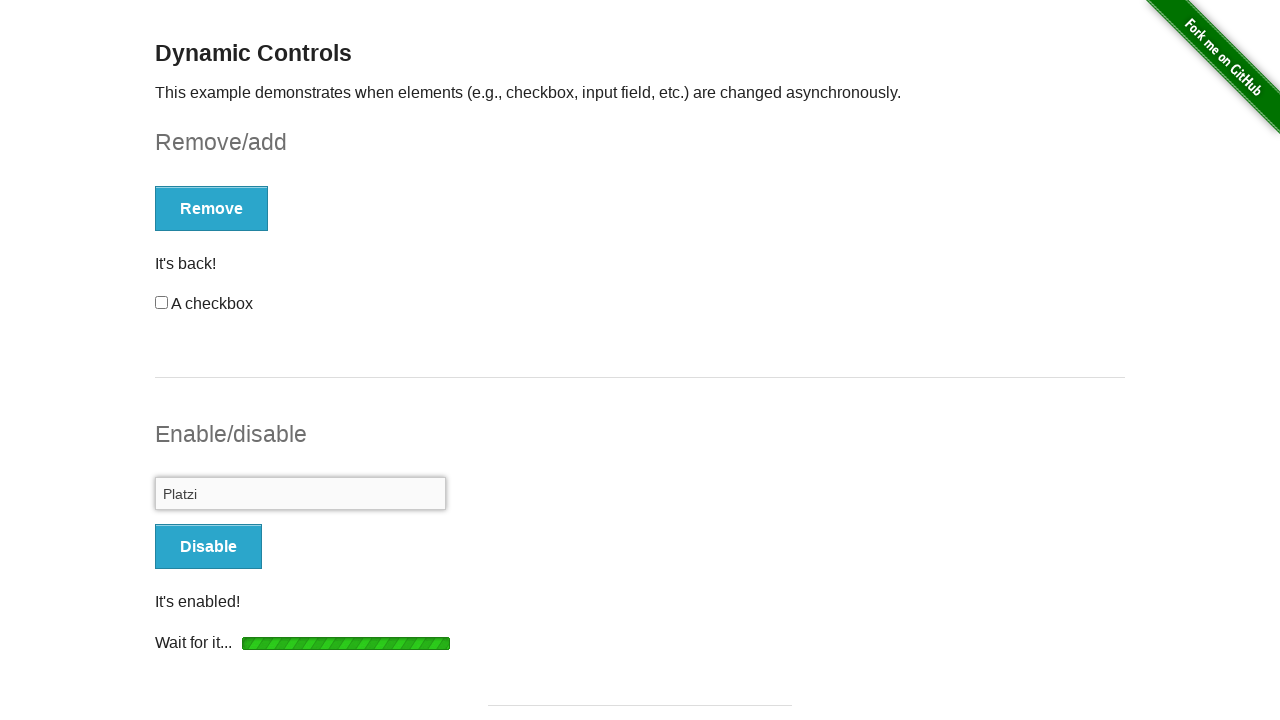

Clicked Enable/Disable button again to disable input at (208, 546) on #input-example > button:nth-child(2)
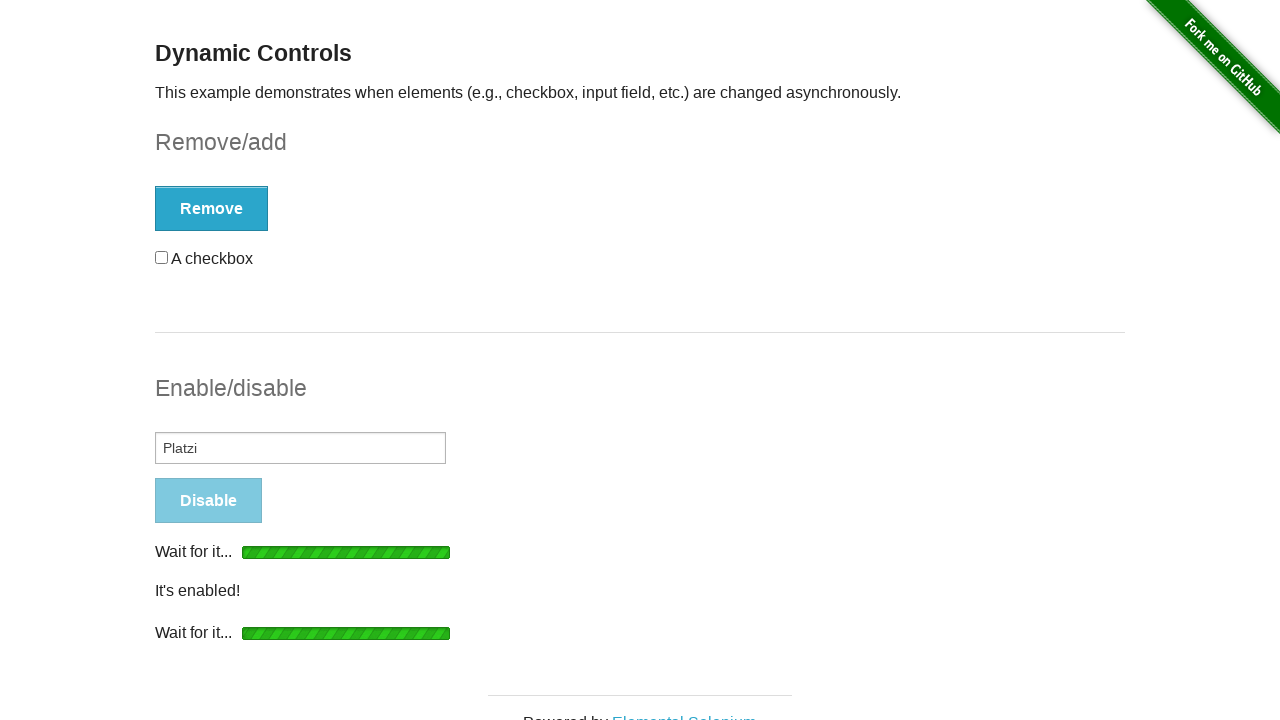

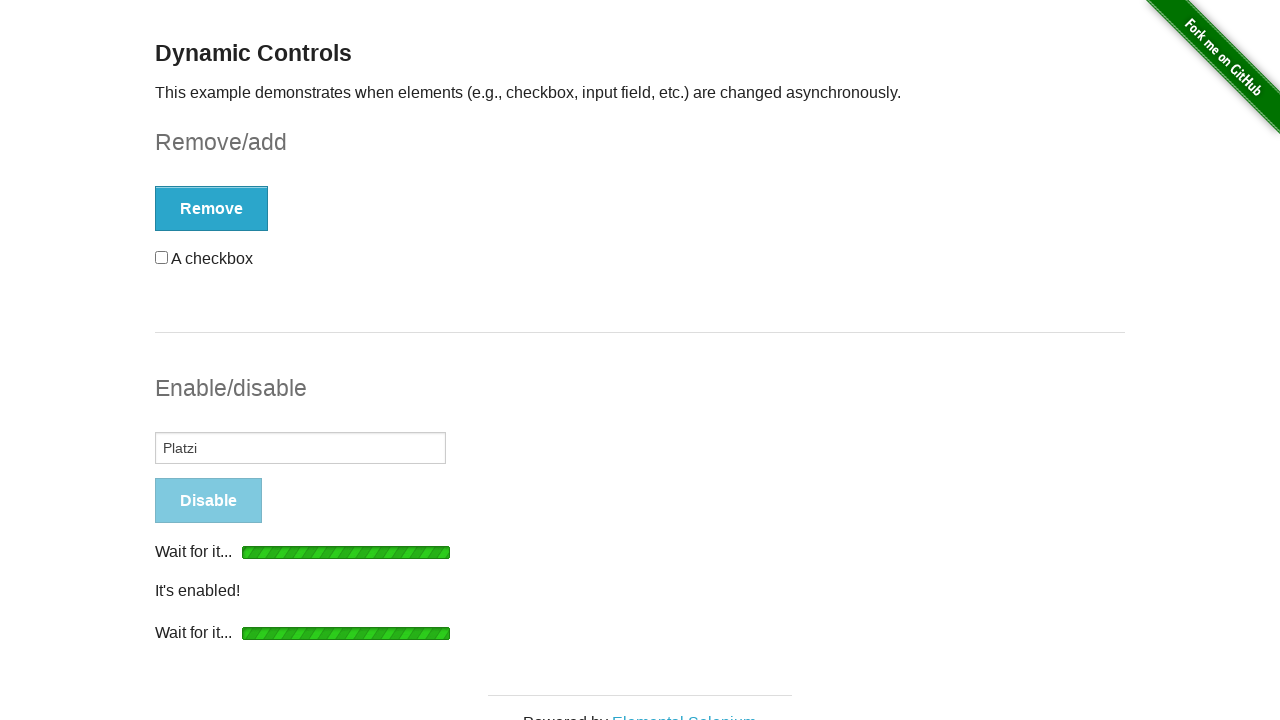